Tests adding jQuery Growl notifications to a page by injecting jQuery, jQuery Growl library and CSS, then displaying a notification message on the page.

Starting URL: http://the-internet.herokuapp.com

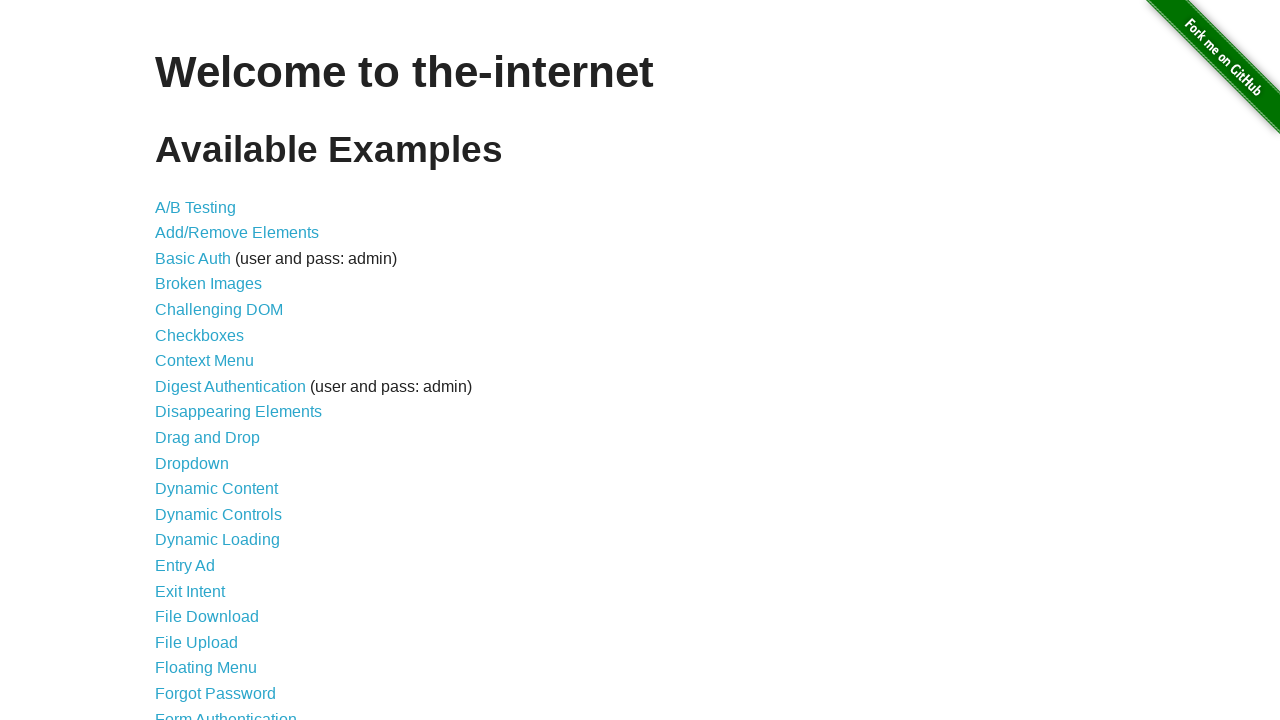

Injected jQuery library into page if not already present
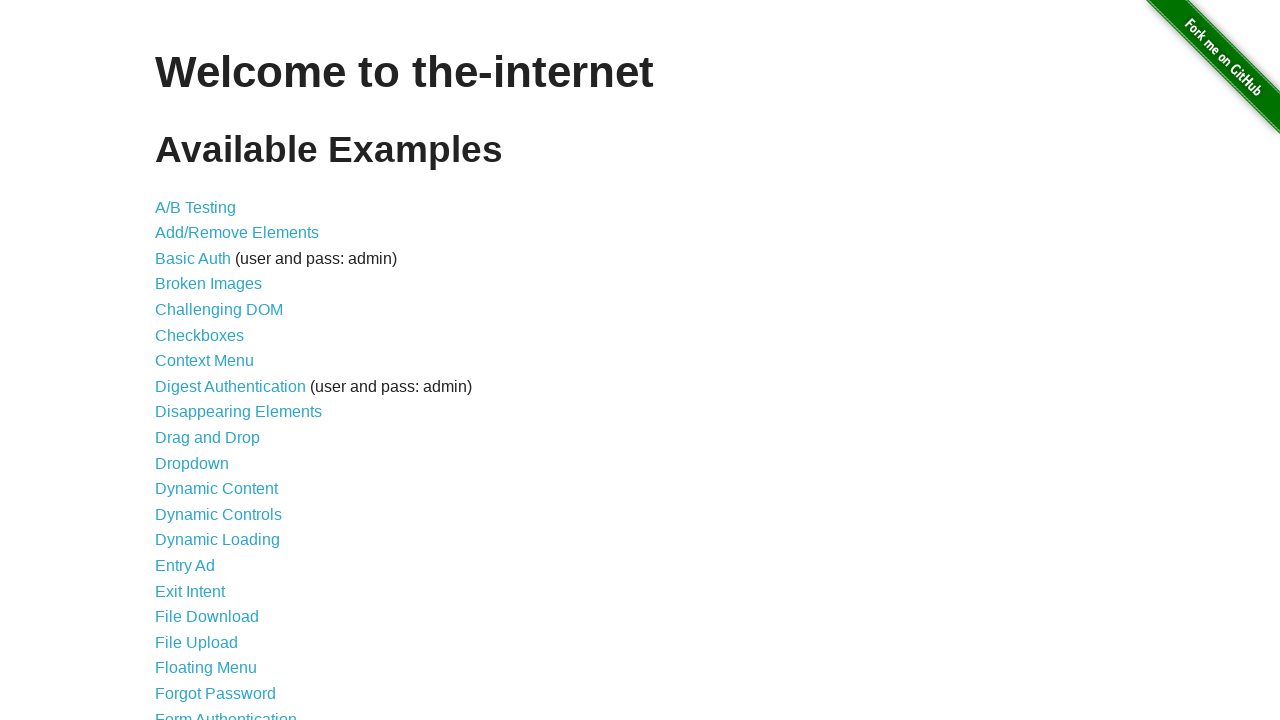

Waited for jQuery to load and become available
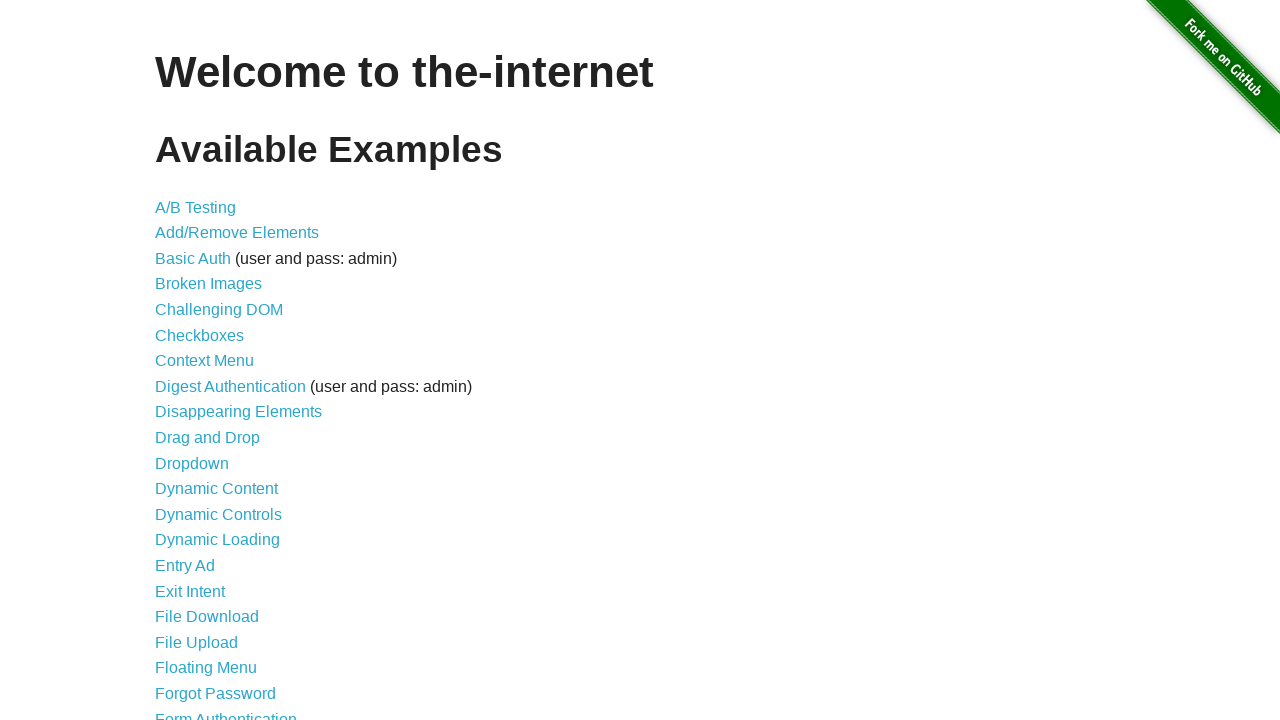

Injected jQuery Growl library script into page
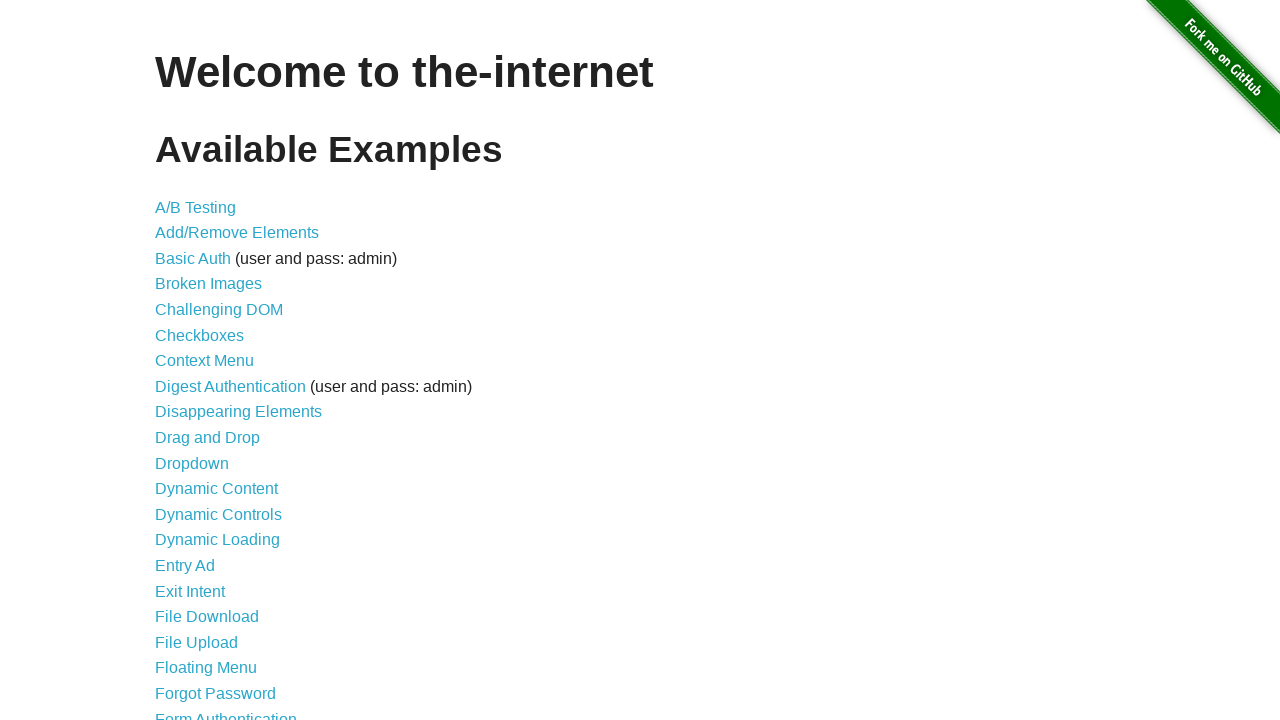

Injected jQuery Growl CSS stylesheet into page
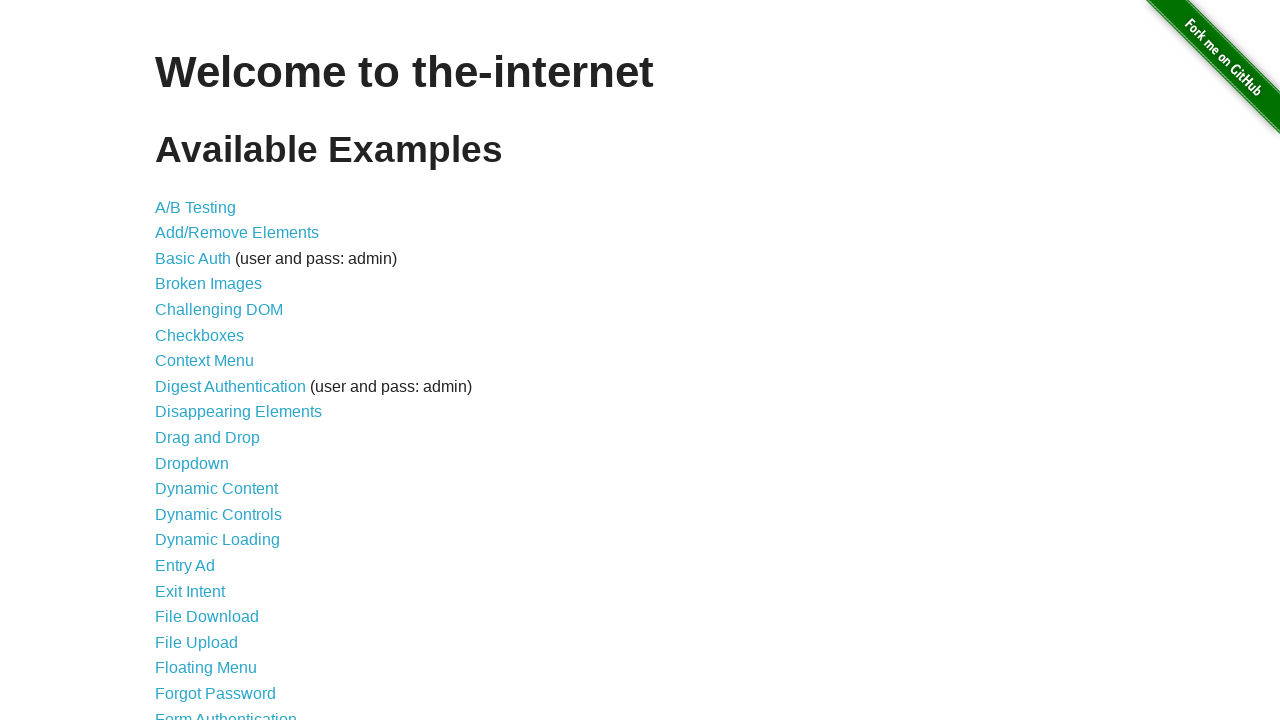

Waited for jQuery Growl library to load and become available
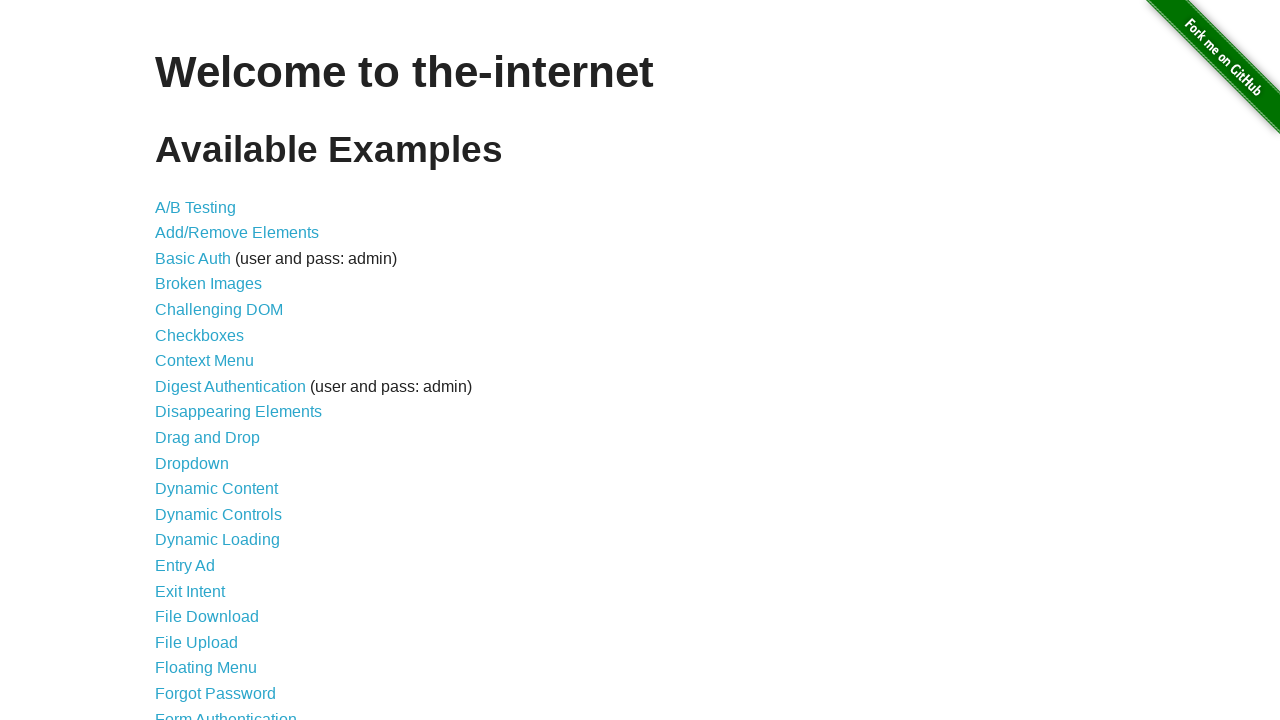

Displayed jQuery Growl notification with title 'GET' and message '/'
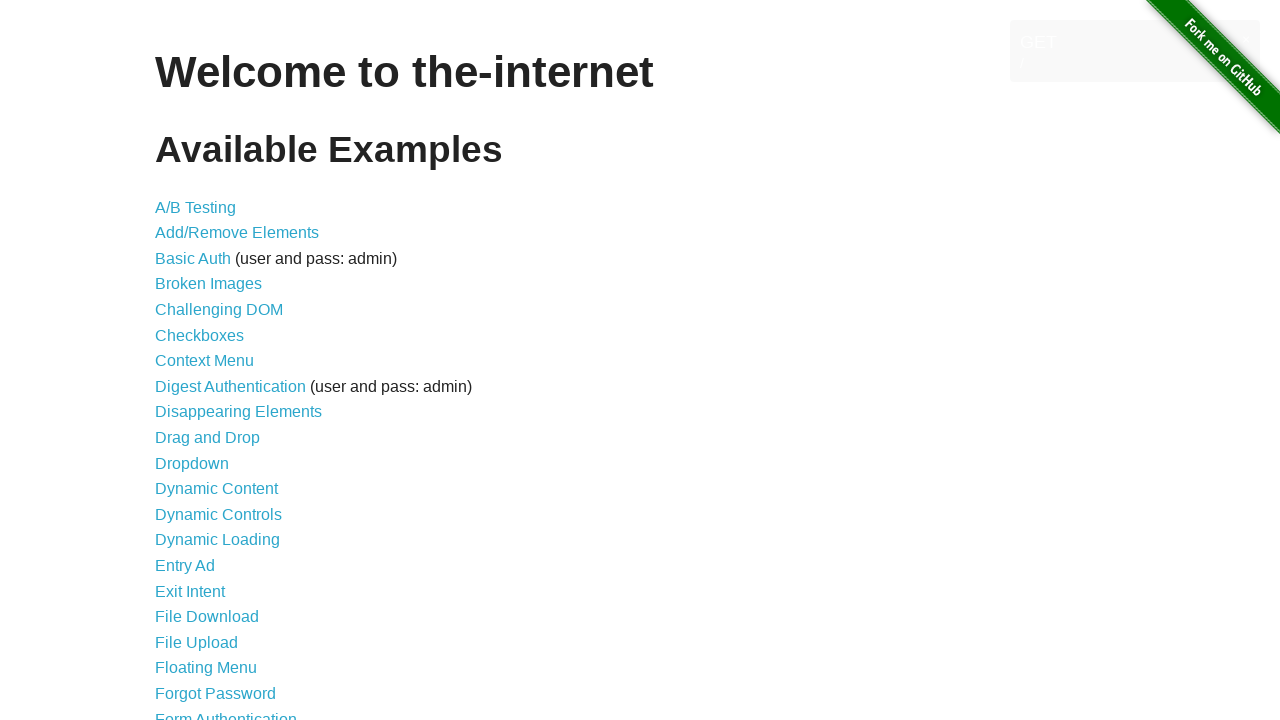

Waited for Growl notification element to appear on page
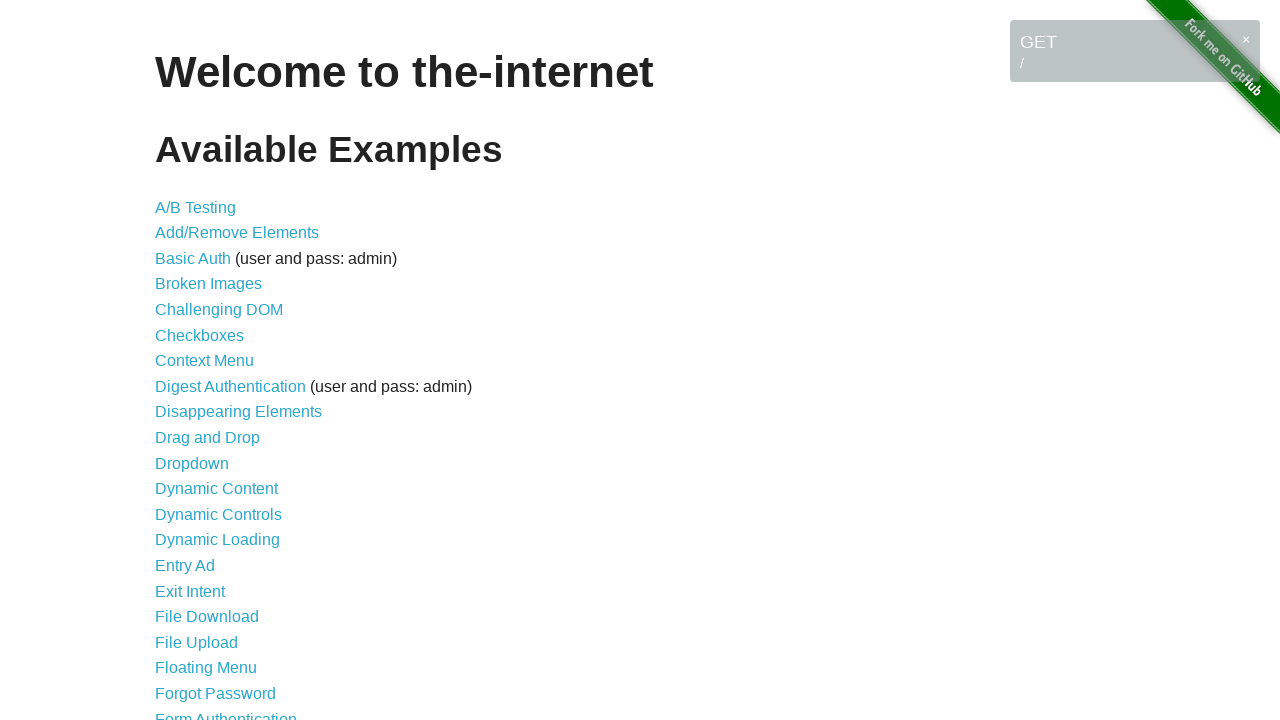

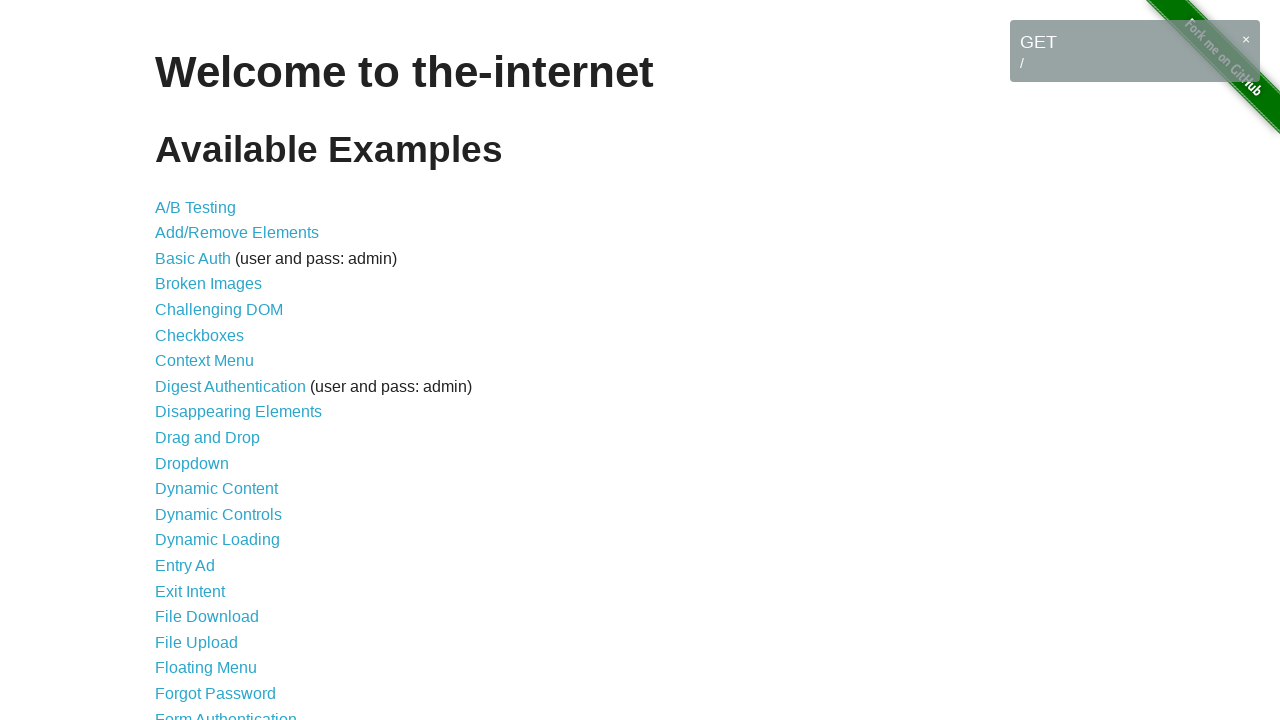